Tests checkbox interaction and new window functionality by clicking a BMW checkbox and then clicking a button to open a new window on a practice page.

Starting URL: https://www.letskodeit.com/practice

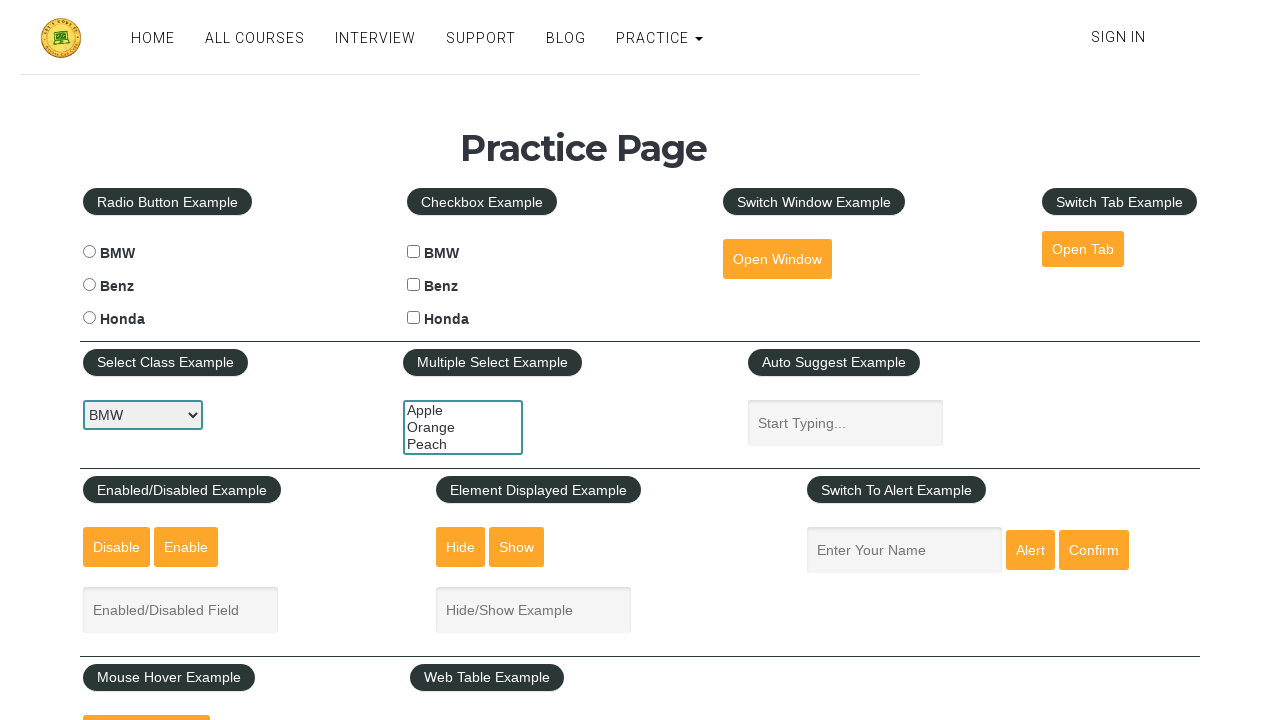

Clicked BMW checkbox at (414, 252) on input#bmwcheck
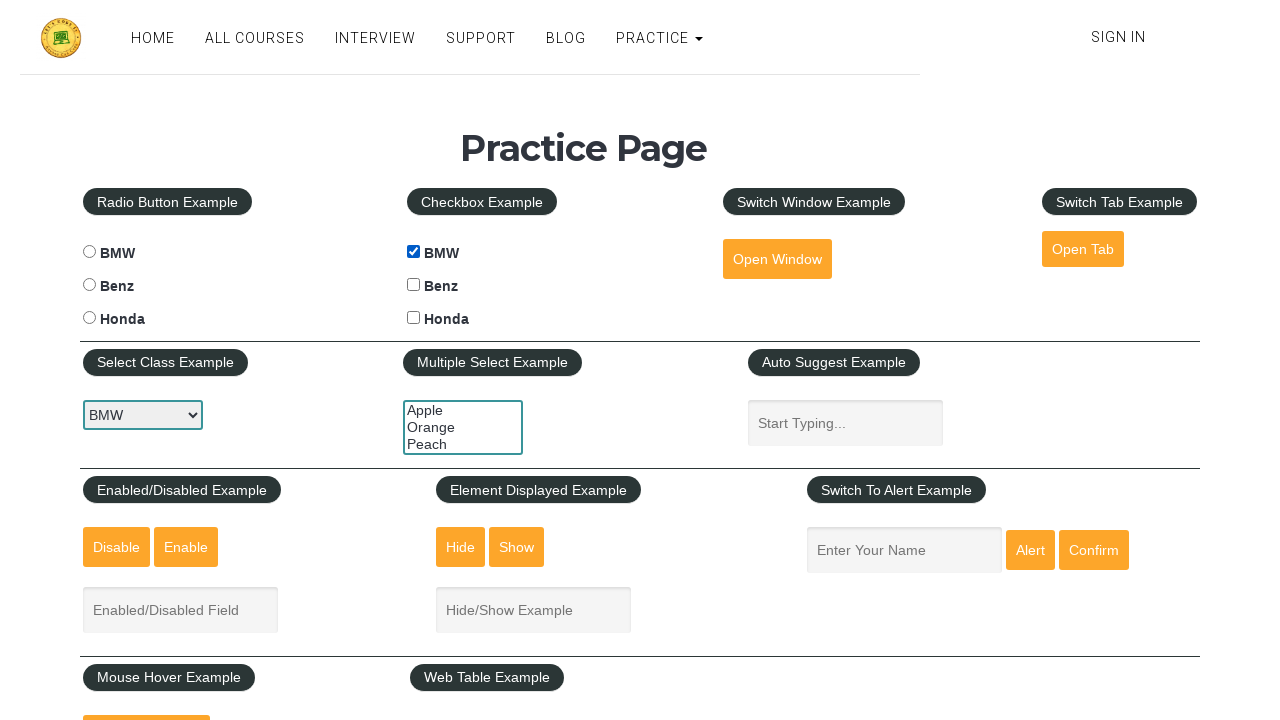

Clicked Open Window button at (777, 259) on button#openwindow
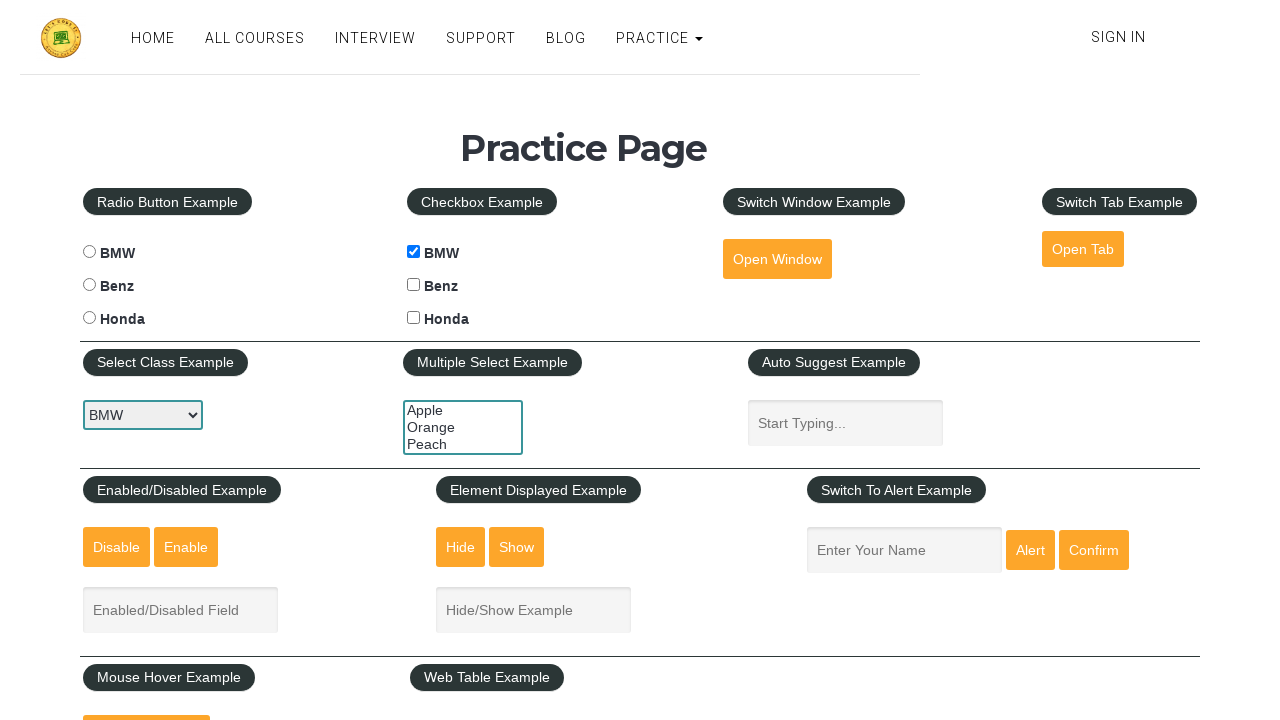

Waited for new window/tab to open
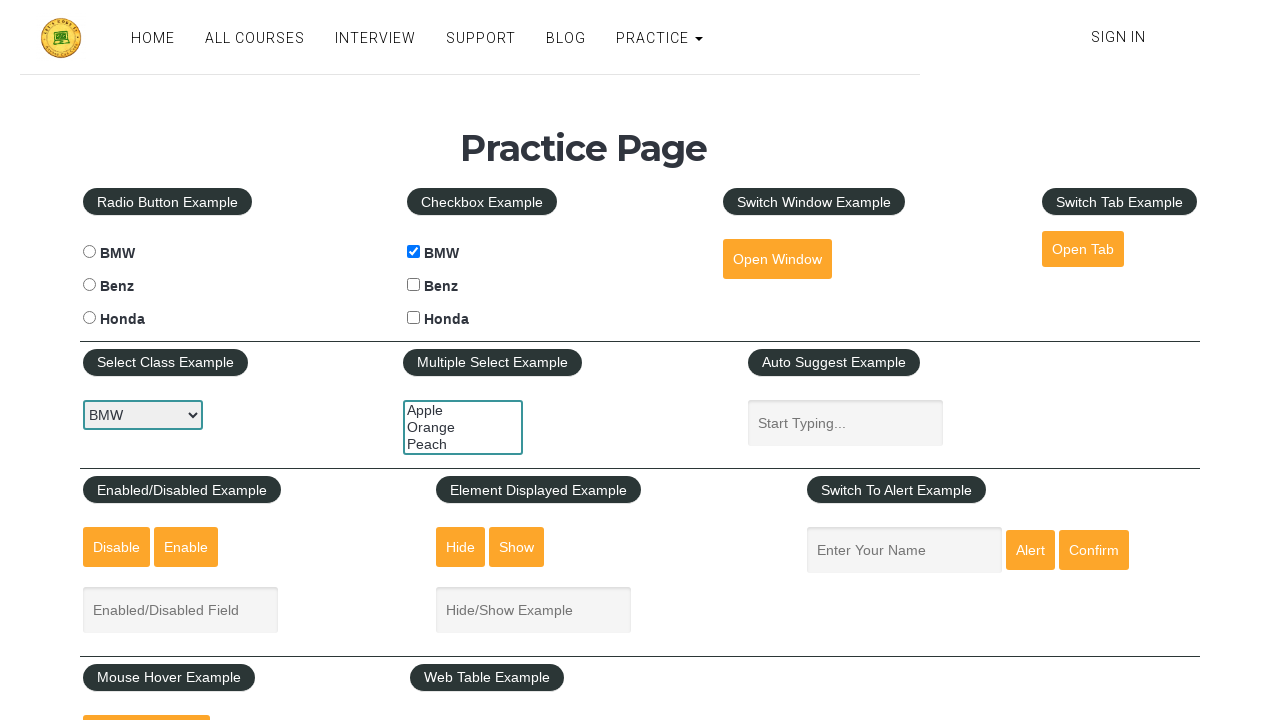

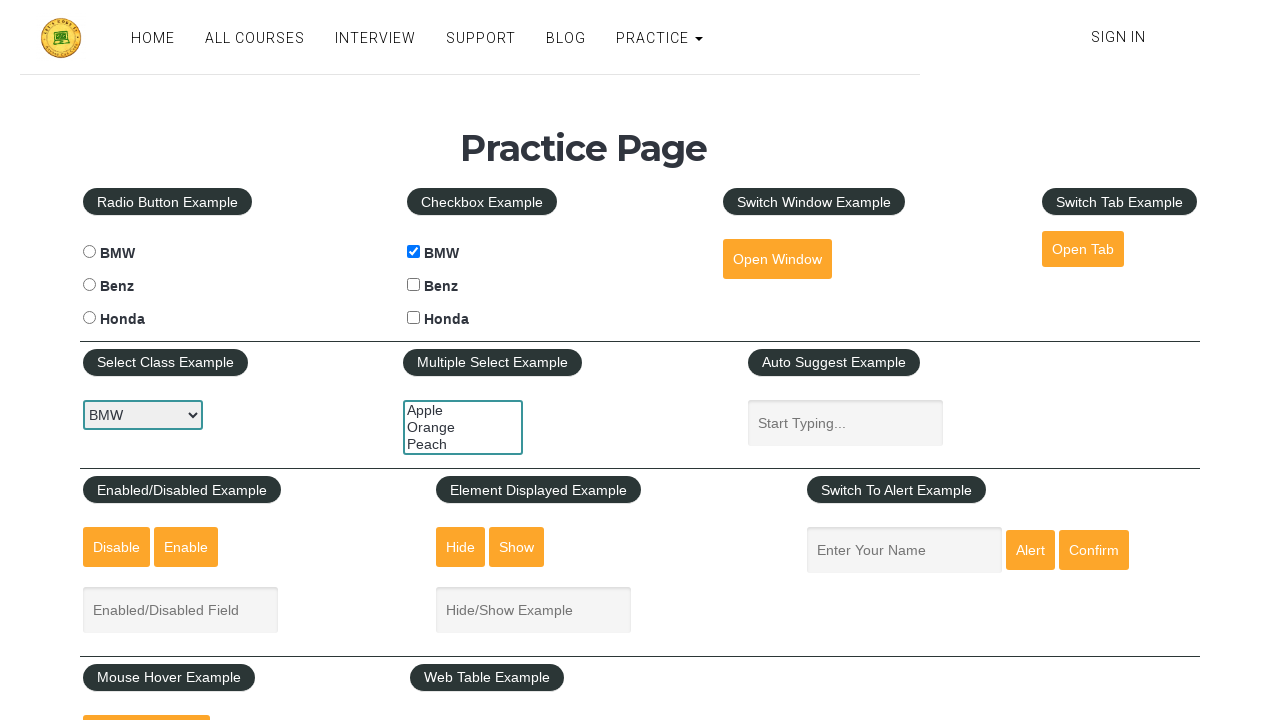